Tests flight booking flow by selecting departure and destination cities, finding flights, and choosing a flight.

Starting URL: https://blazedemo.com

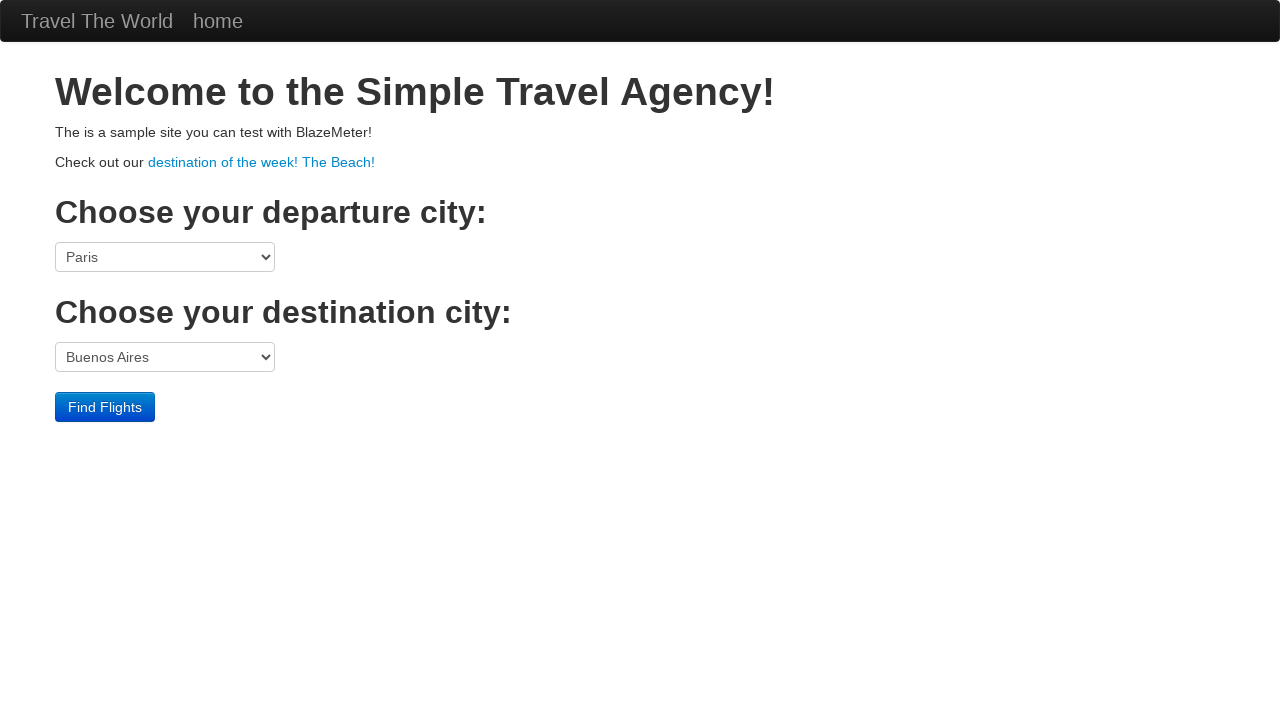

Navigated to BlazeDemo flight booking website
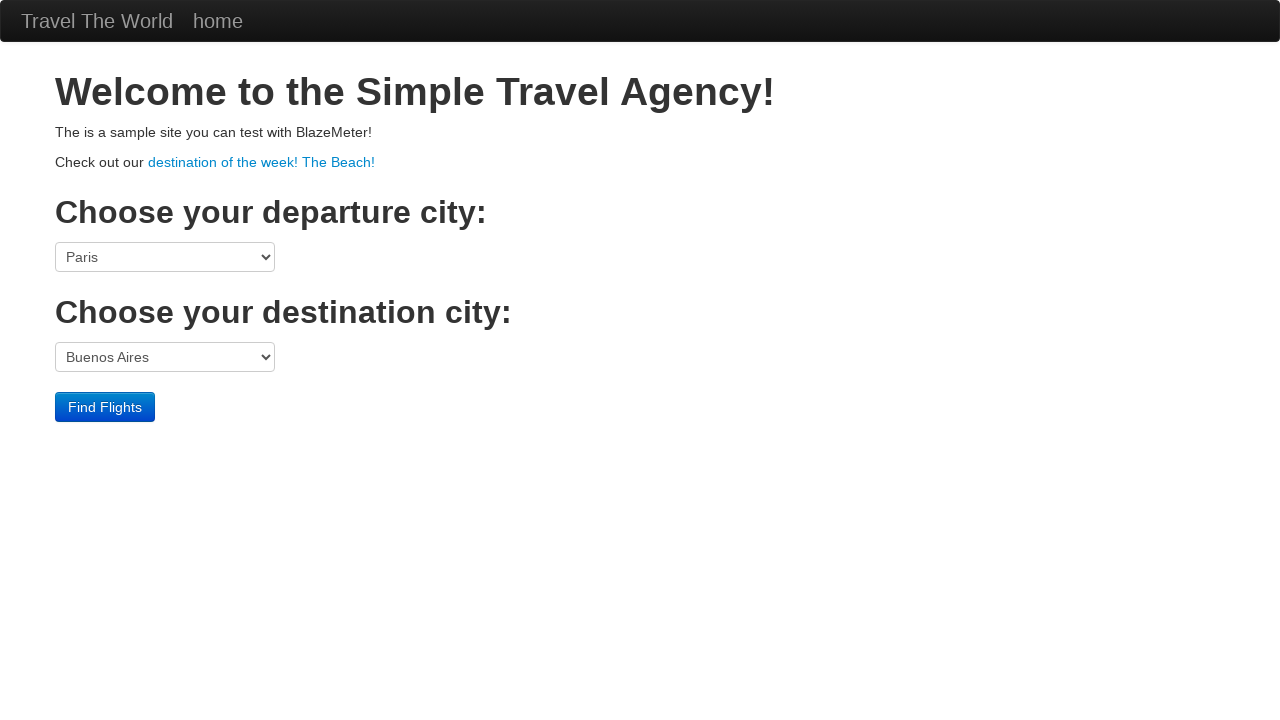

Selected Paris as departure city on select[name='fromPort']
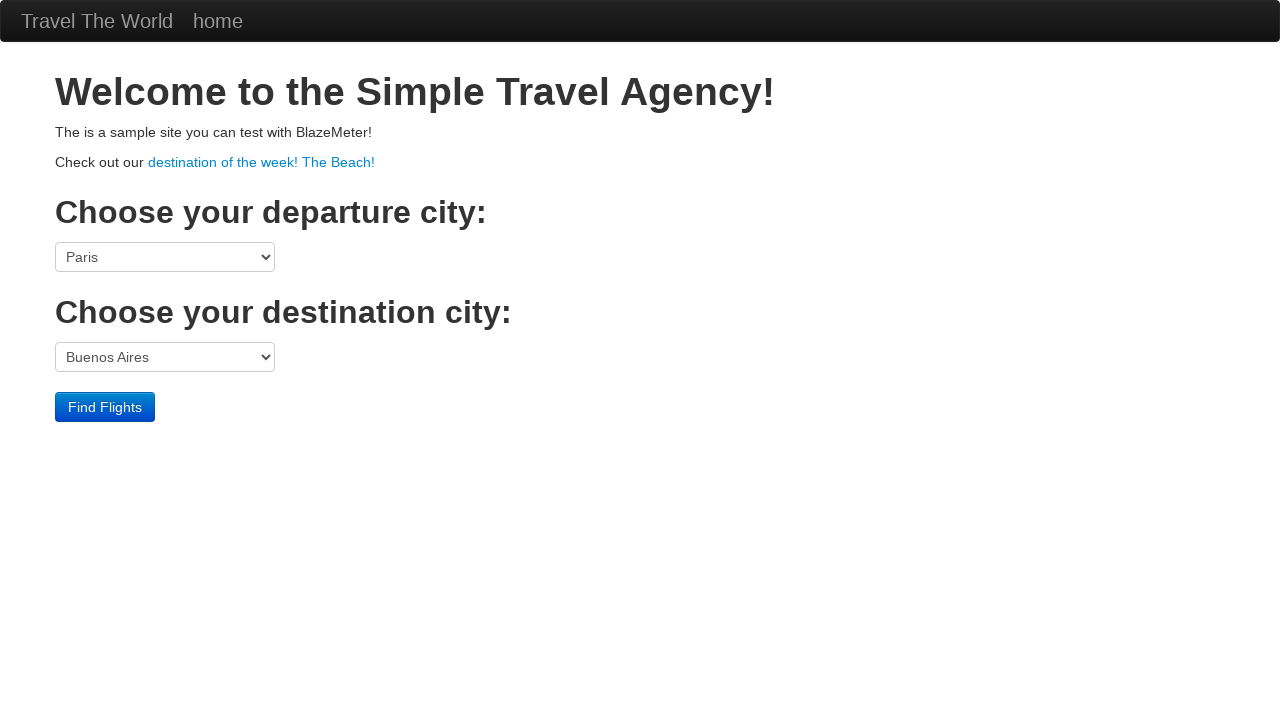

Selected New York as destination city on select[name='toPort']
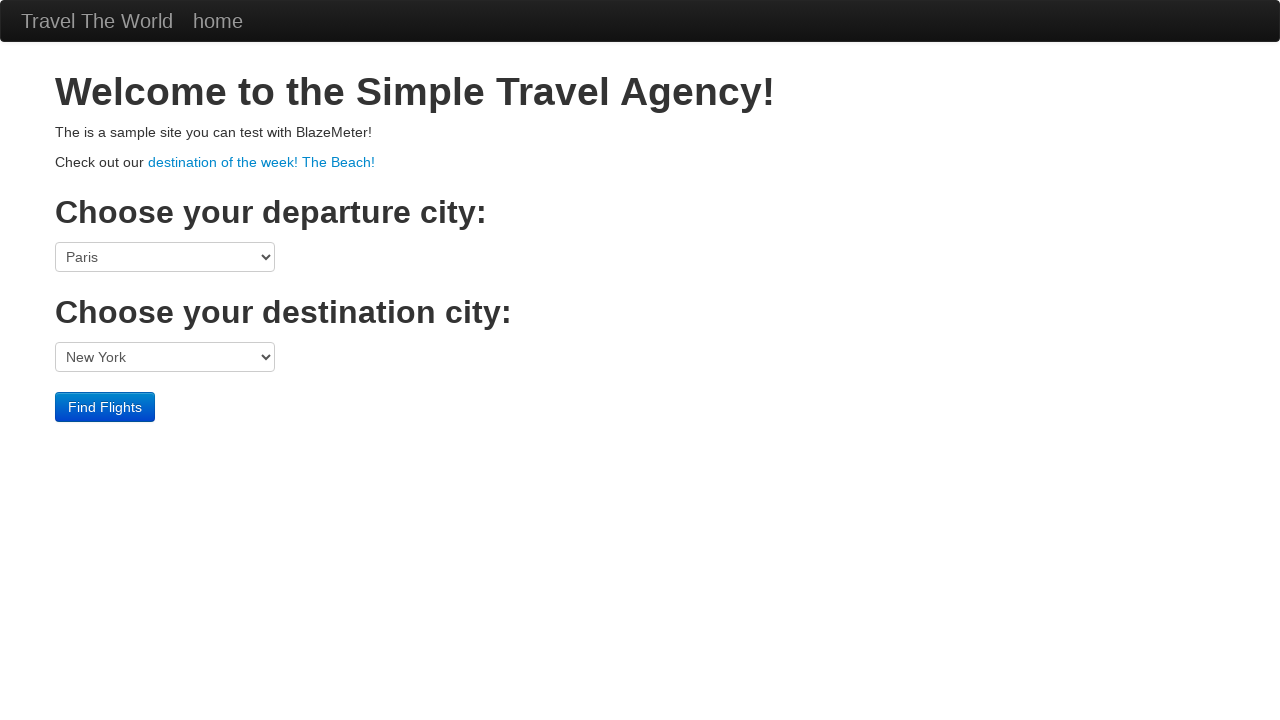

Clicked Find Flights button to search for available flights at (105, 407) on xpath=//input[@value='Find Flights']
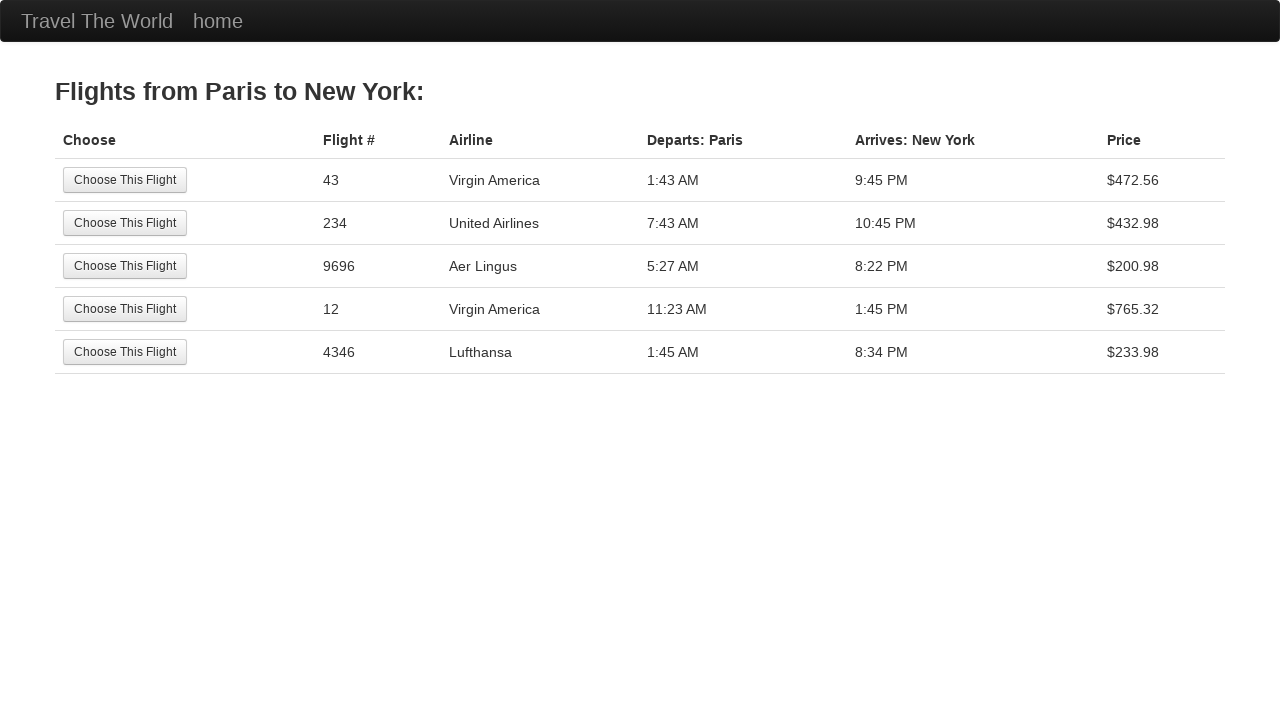

Flight results loaded and Choose This Flight button appeared
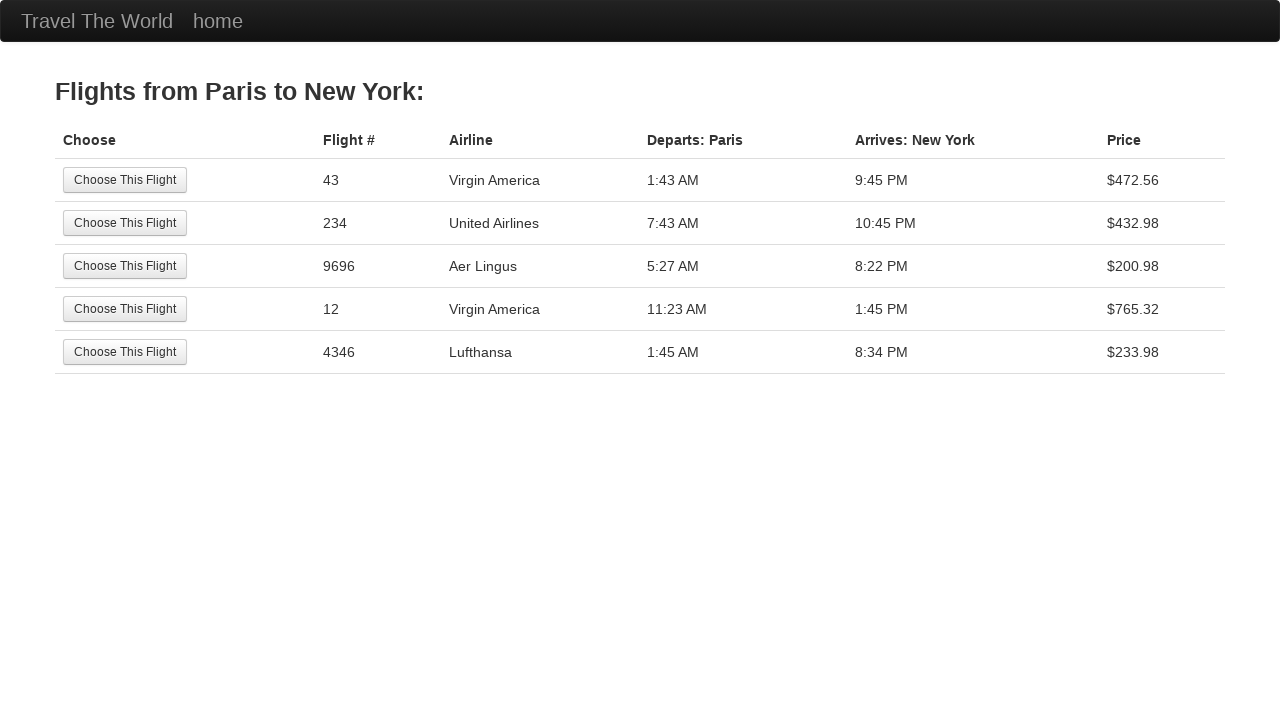

Selected a flight by clicking Choose This Flight button at (125, 180) on xpath=//input[@value='Choose This Flight']
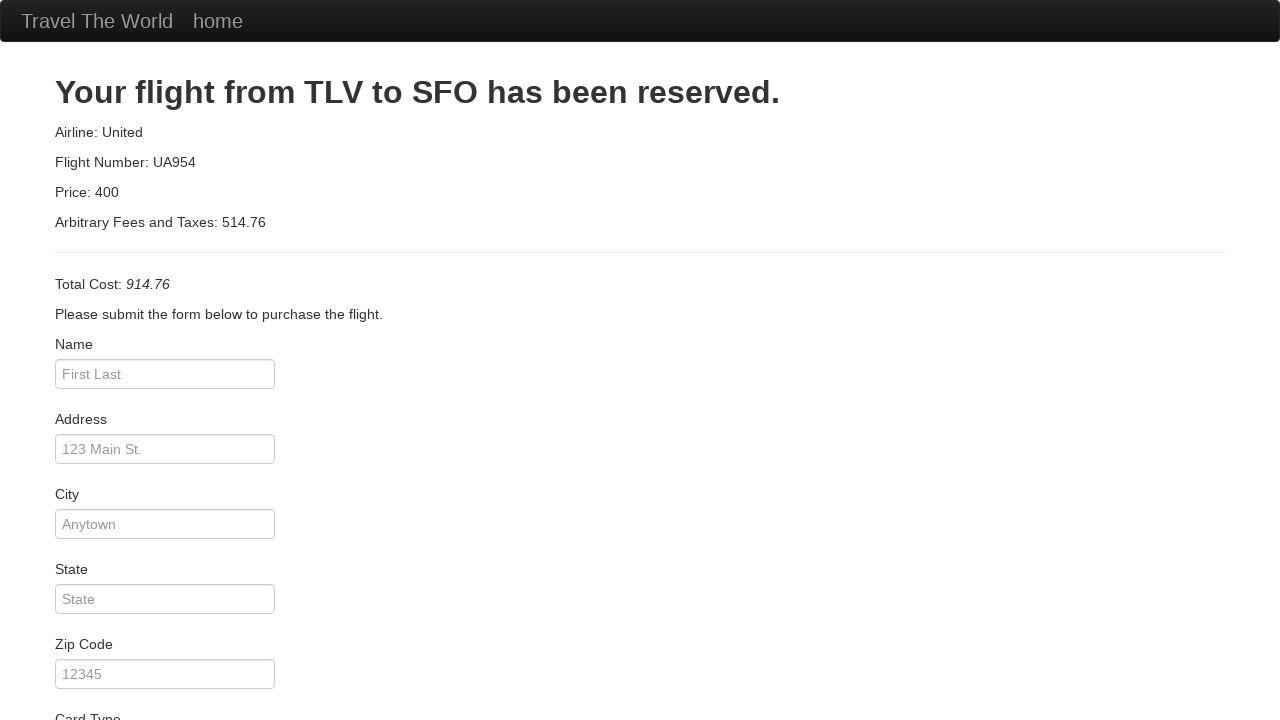

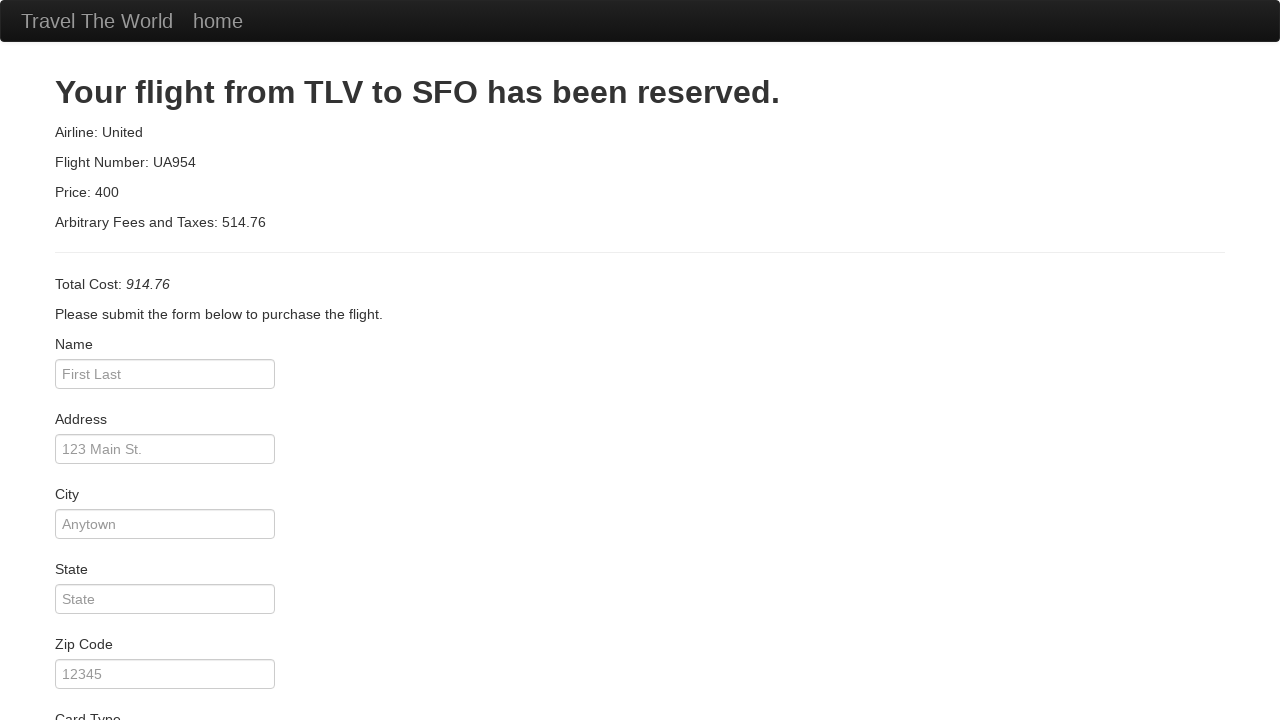